Tests if a given course exists by searching for it and checking if year selector is available

Starting URL: https://alunos.uminho.pt/PT/estudantes/Paginas/InfoUteisHorarios.aspx

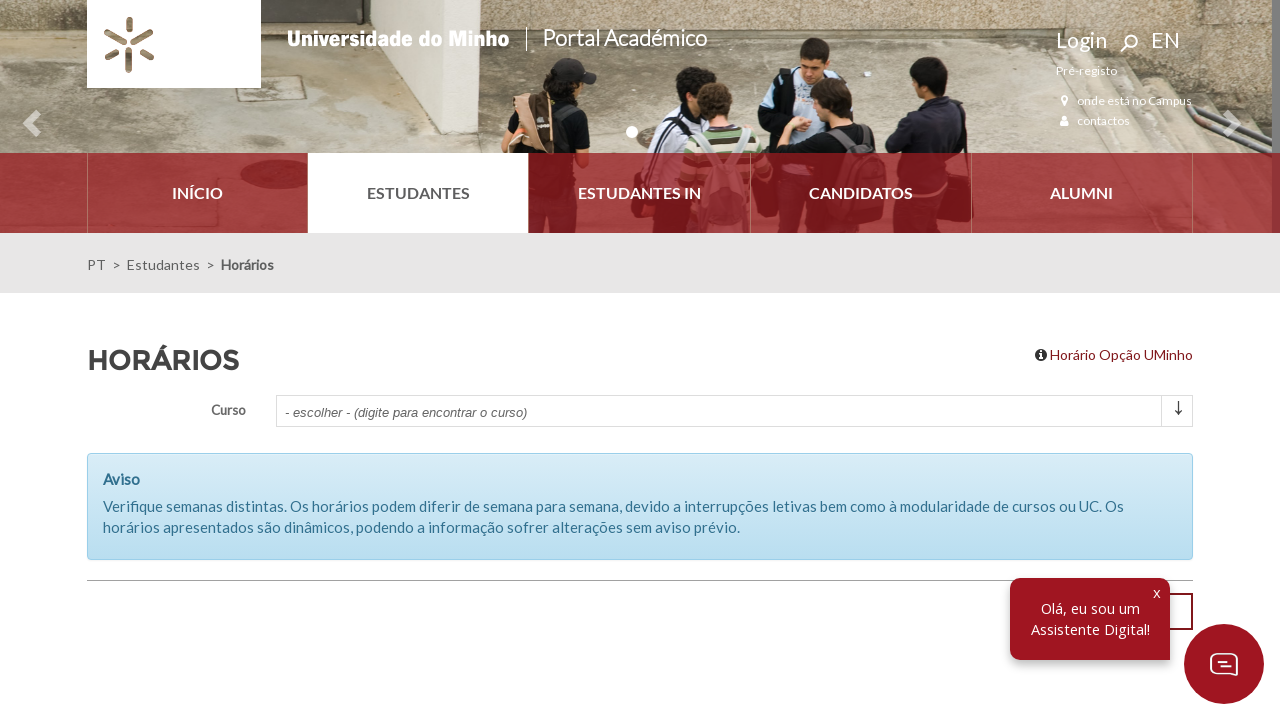

Filled search bar with course name 'Mestrado Integrado em Engenharia Informática' on .rcbInput
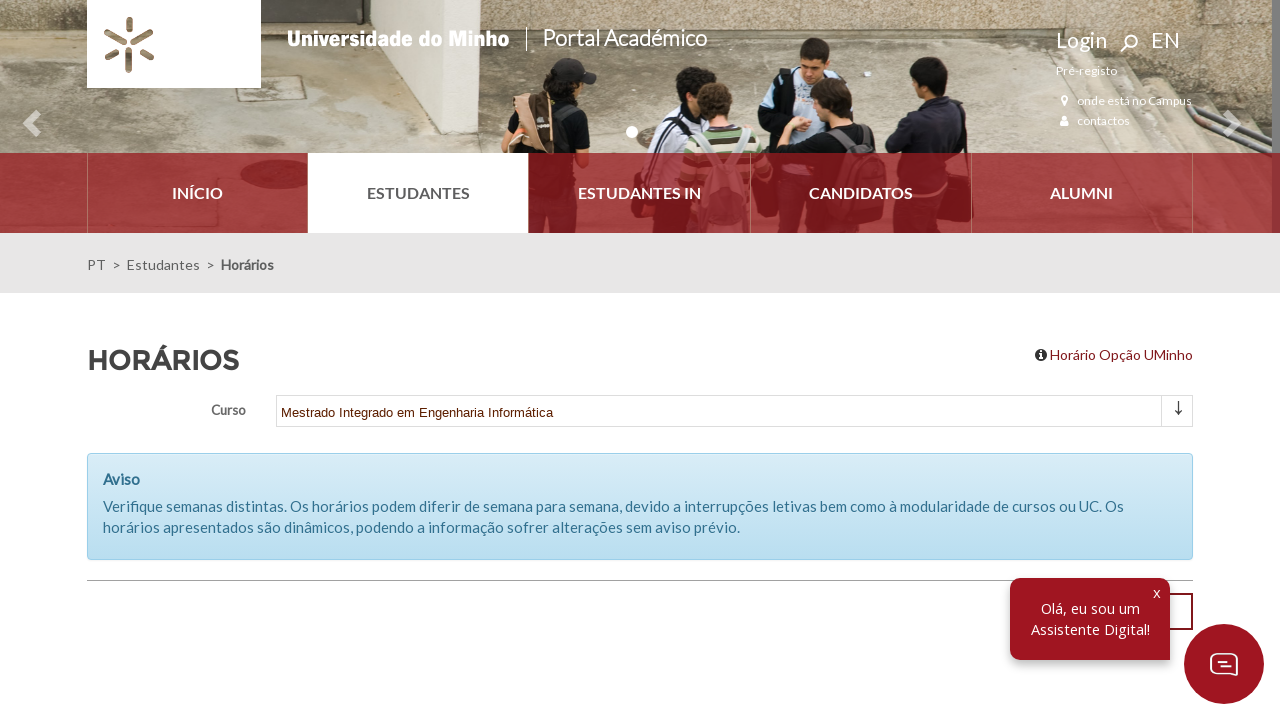

Clicked search button to search for course at (1087, 360) on #ctl00_ctl40_g_e84a3962_8ce0_47bf_a5c3_d5f9dd3927ef_ctl00_btnSearchHorario
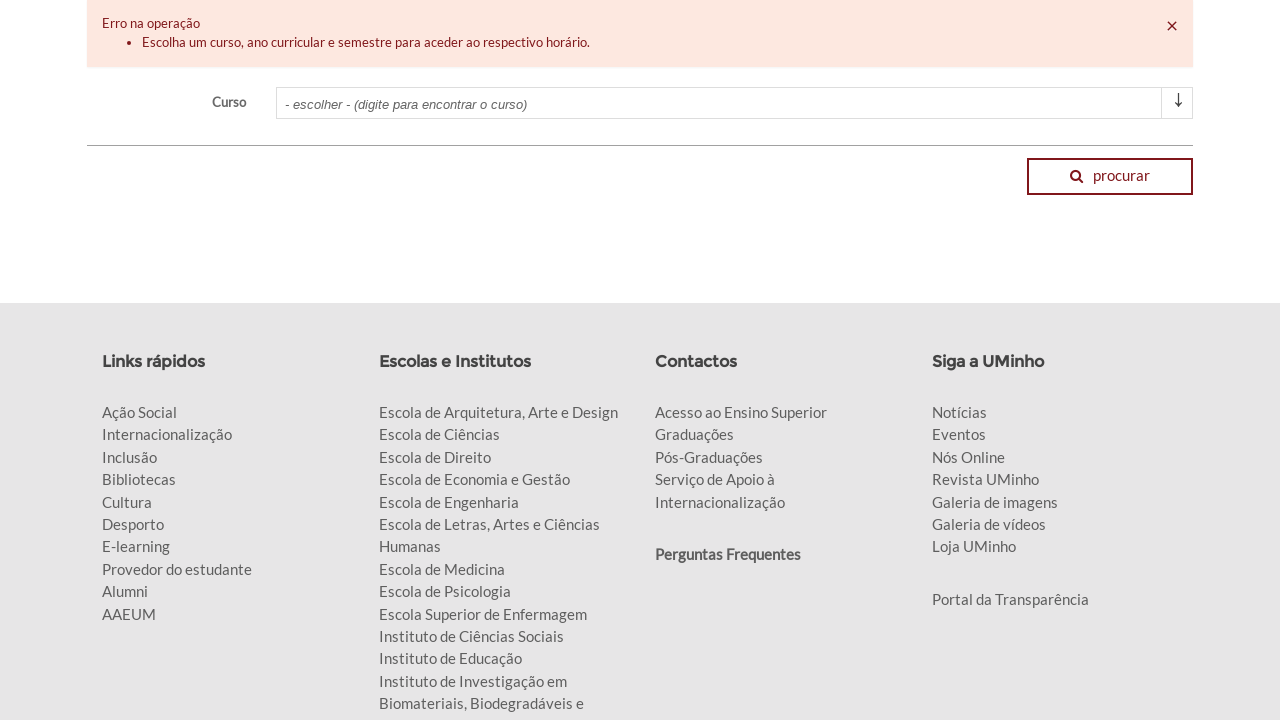

Year selector not found - course does not exist
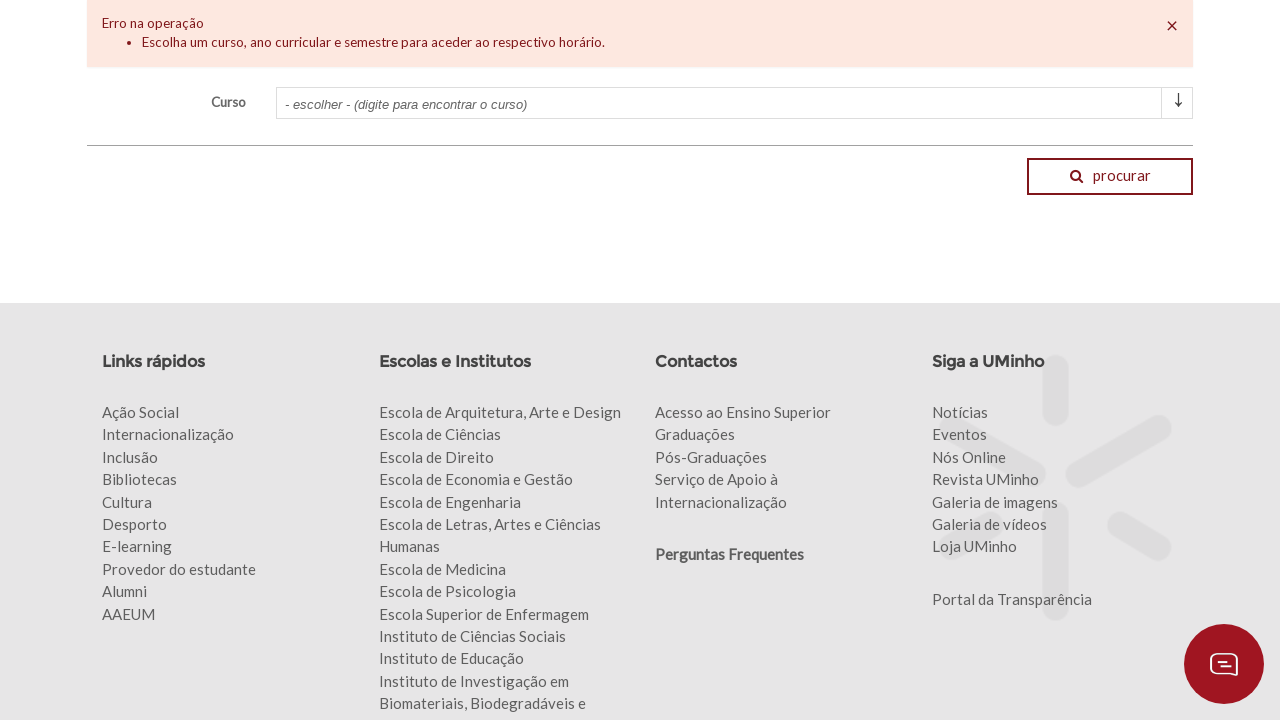

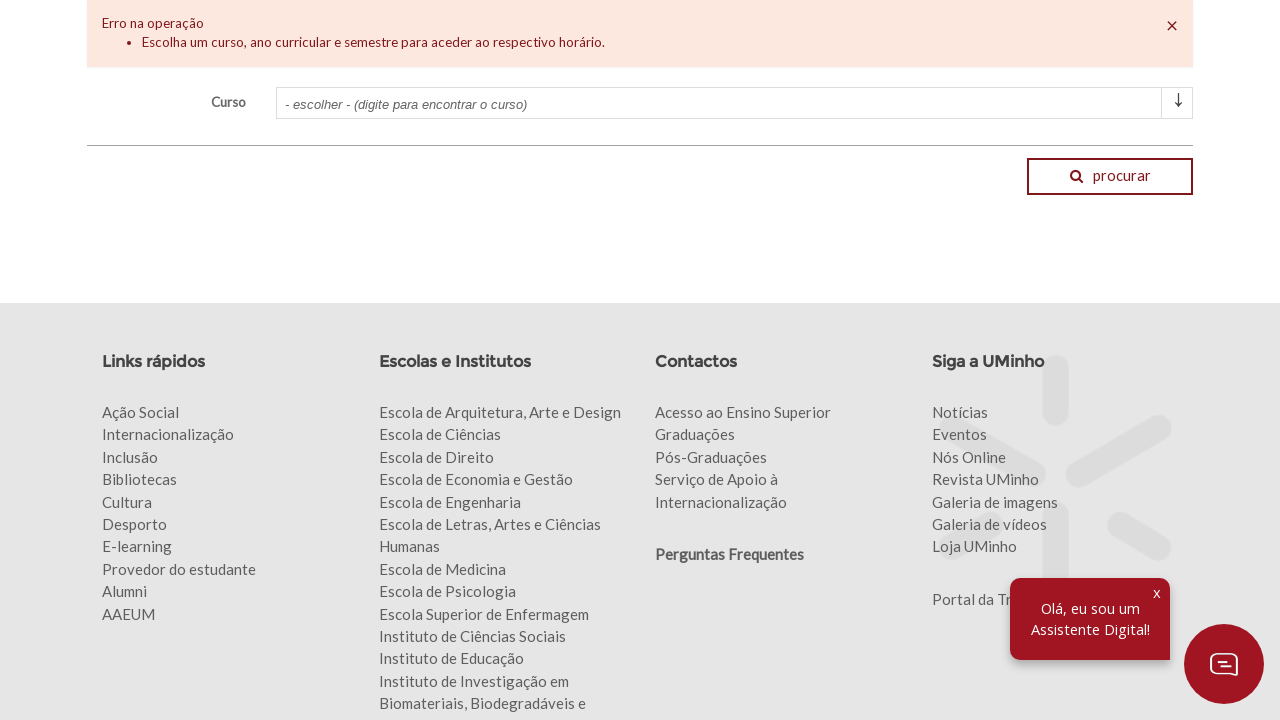